Tests that clicking a button changes the alert message by clicking it twice and verifying the messages are different

Starting URL: https://ng-bootstrap.github.io/#/components/alert/examples

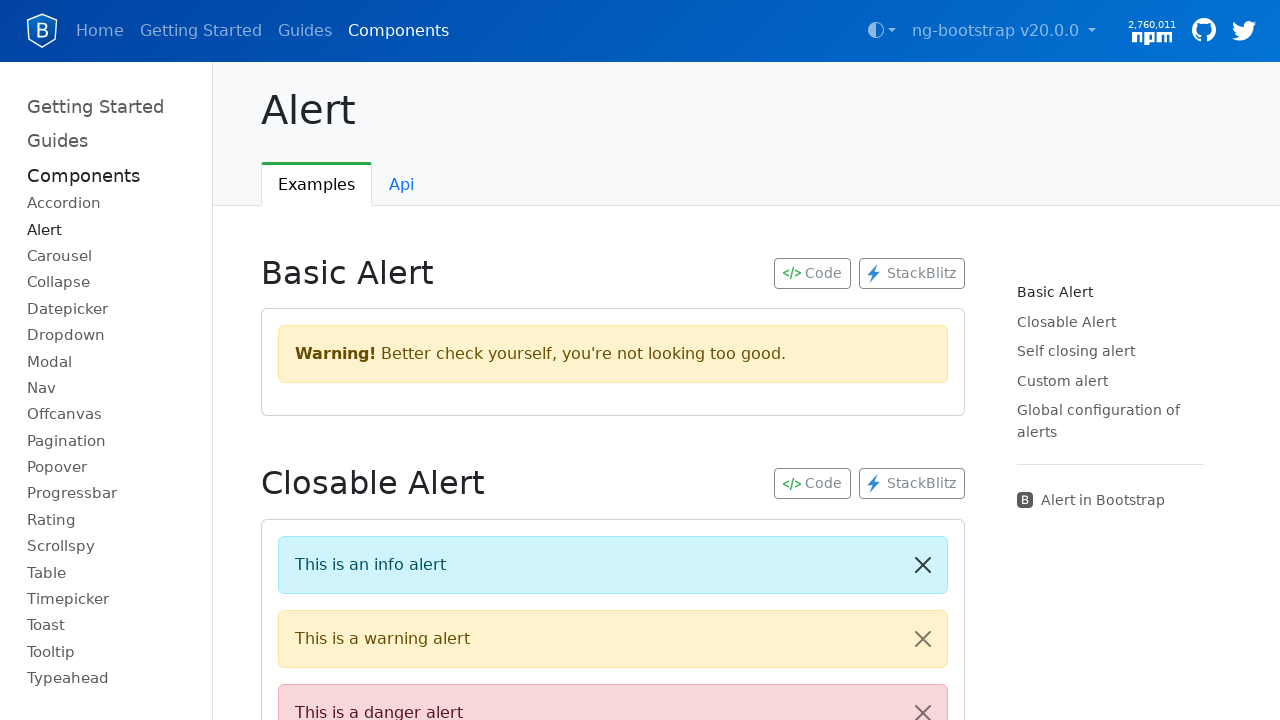

Clicked 'Change message' button for the first time at (360, 360) on button:has-text('Change message')
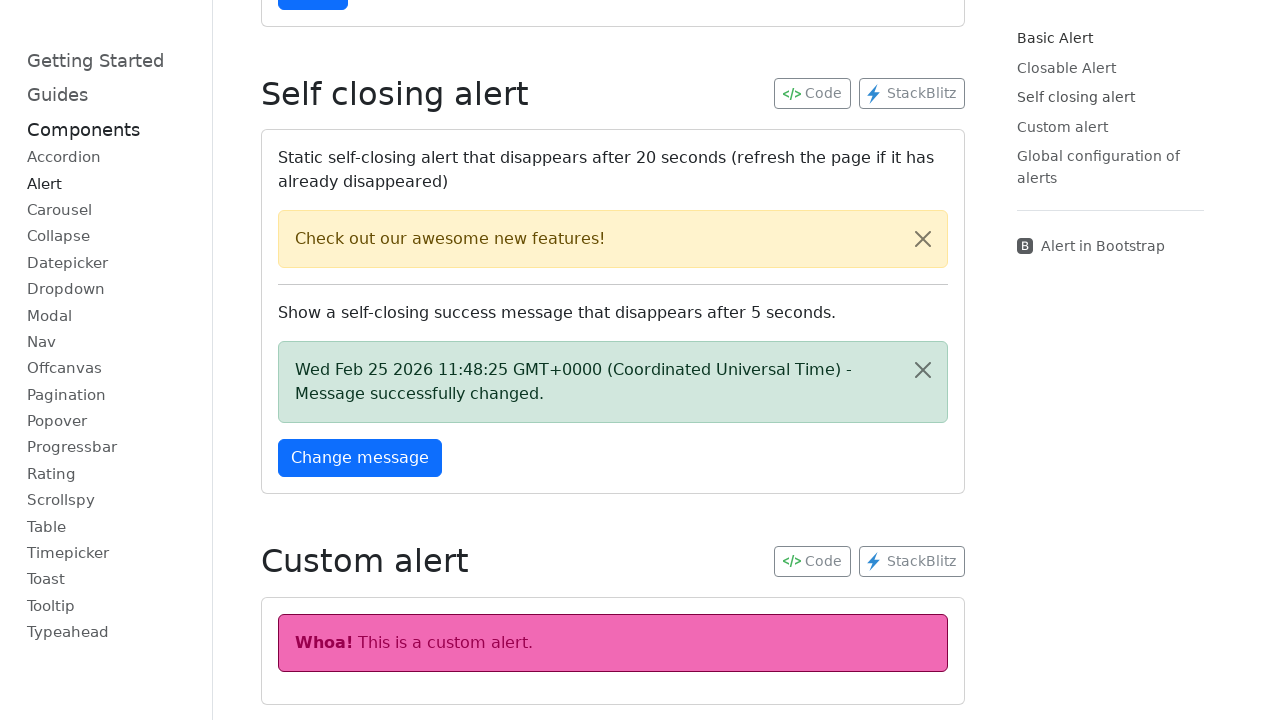

Retrieved first alert message
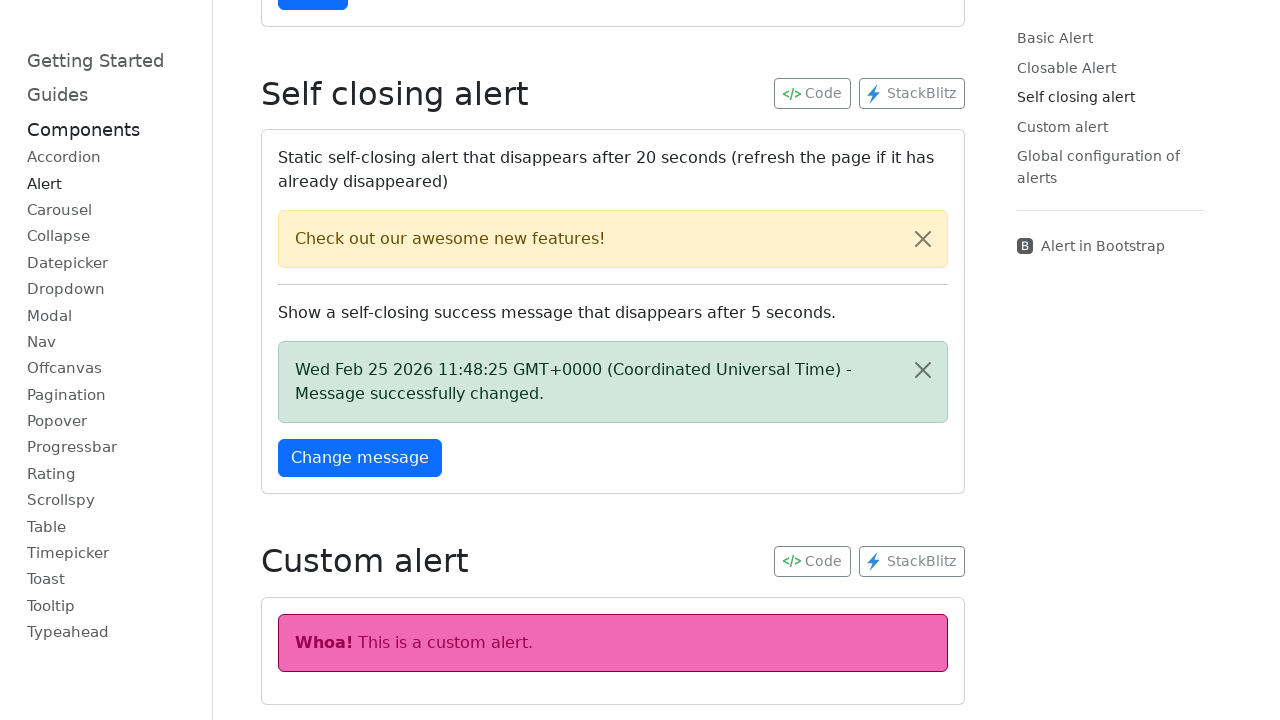

Waited 1010ms for message to be changeable
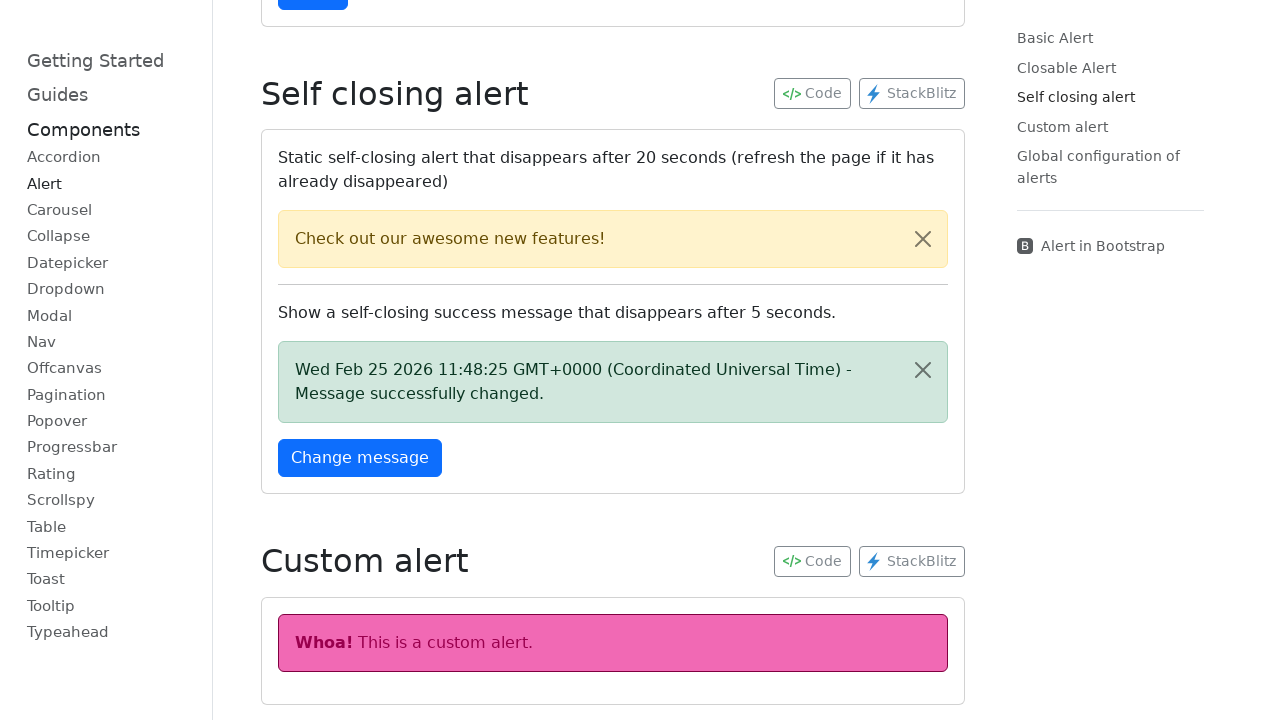

Clicked 'Change message' button for the second time at (360, 458) on button:has-text('Change message')
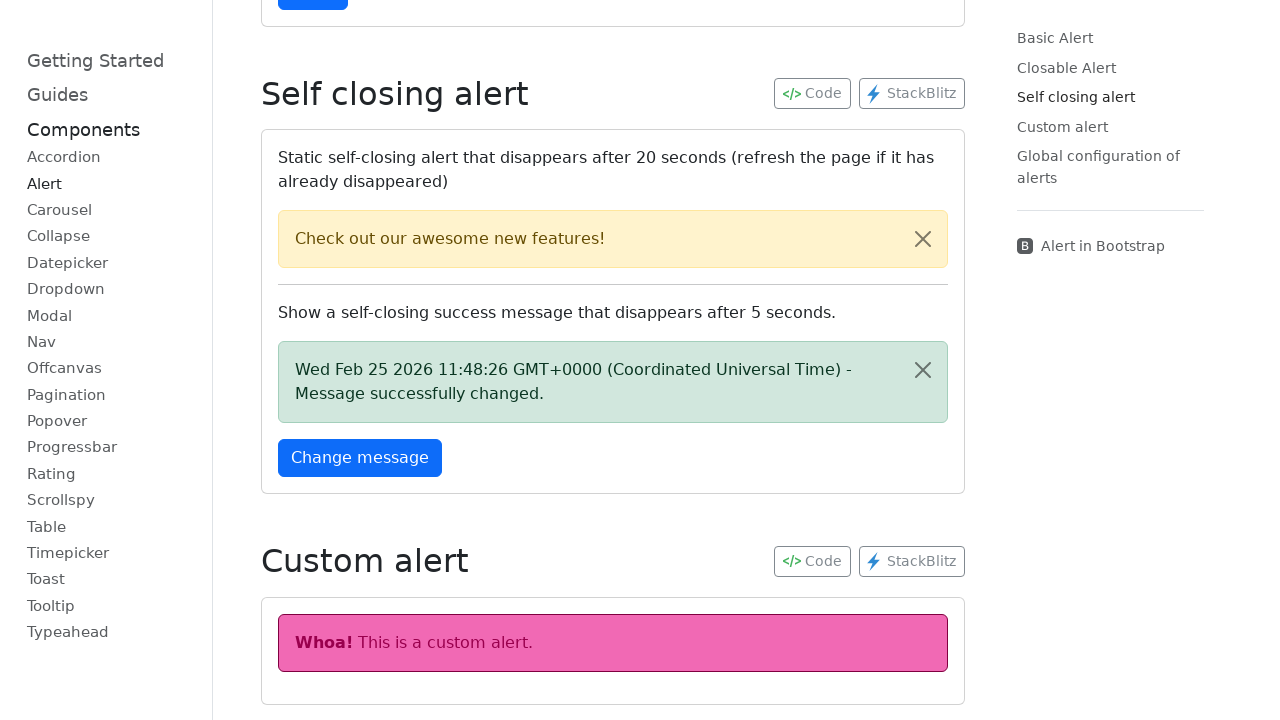

Retrieved second alert message
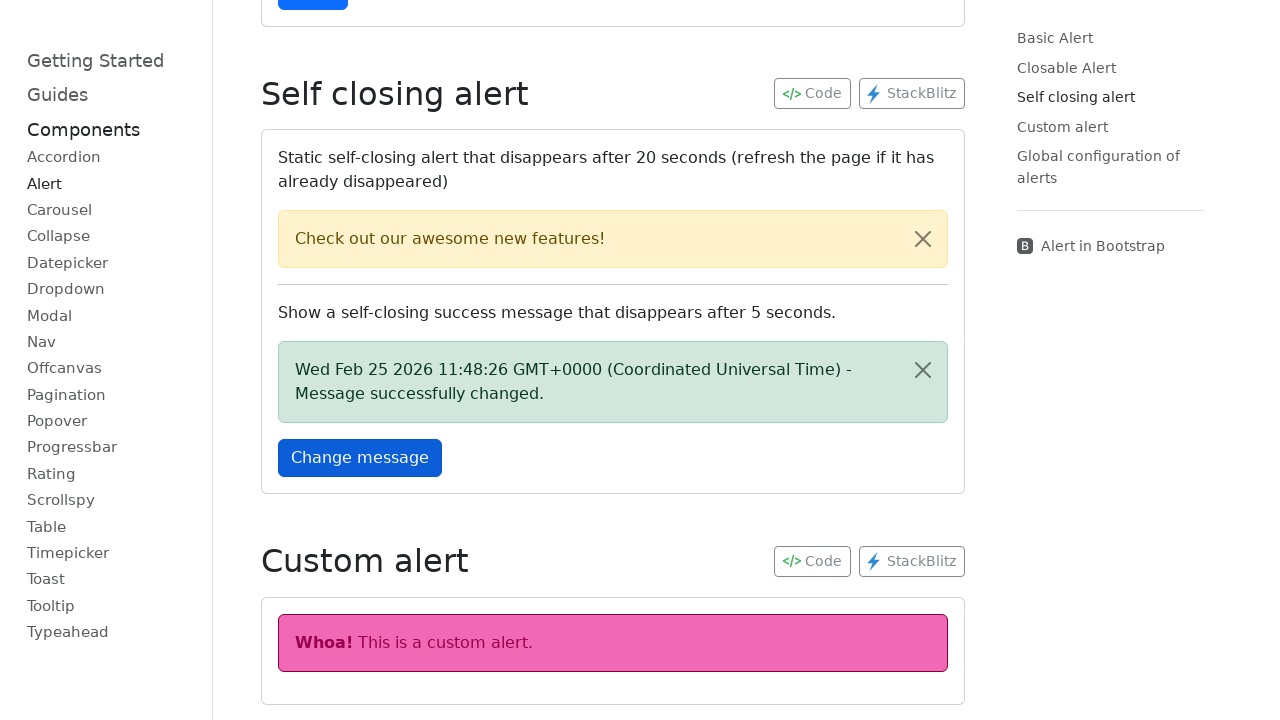

Verified that first and second messages are different
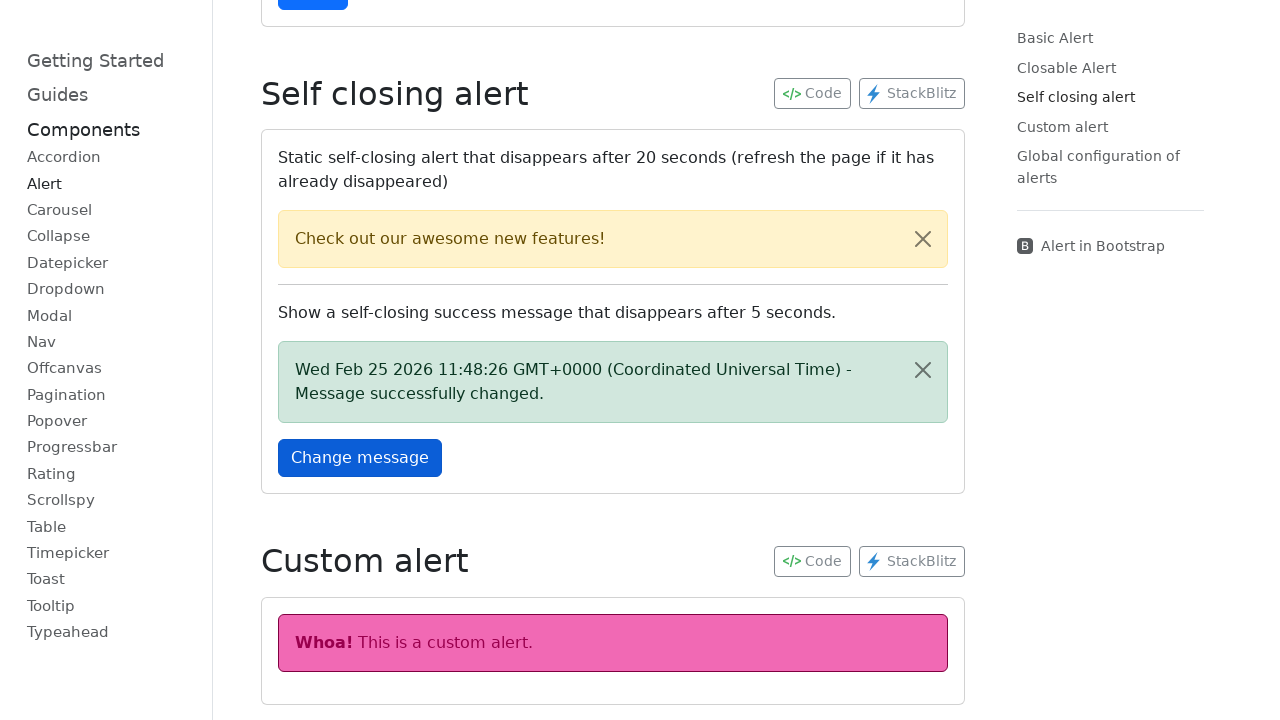

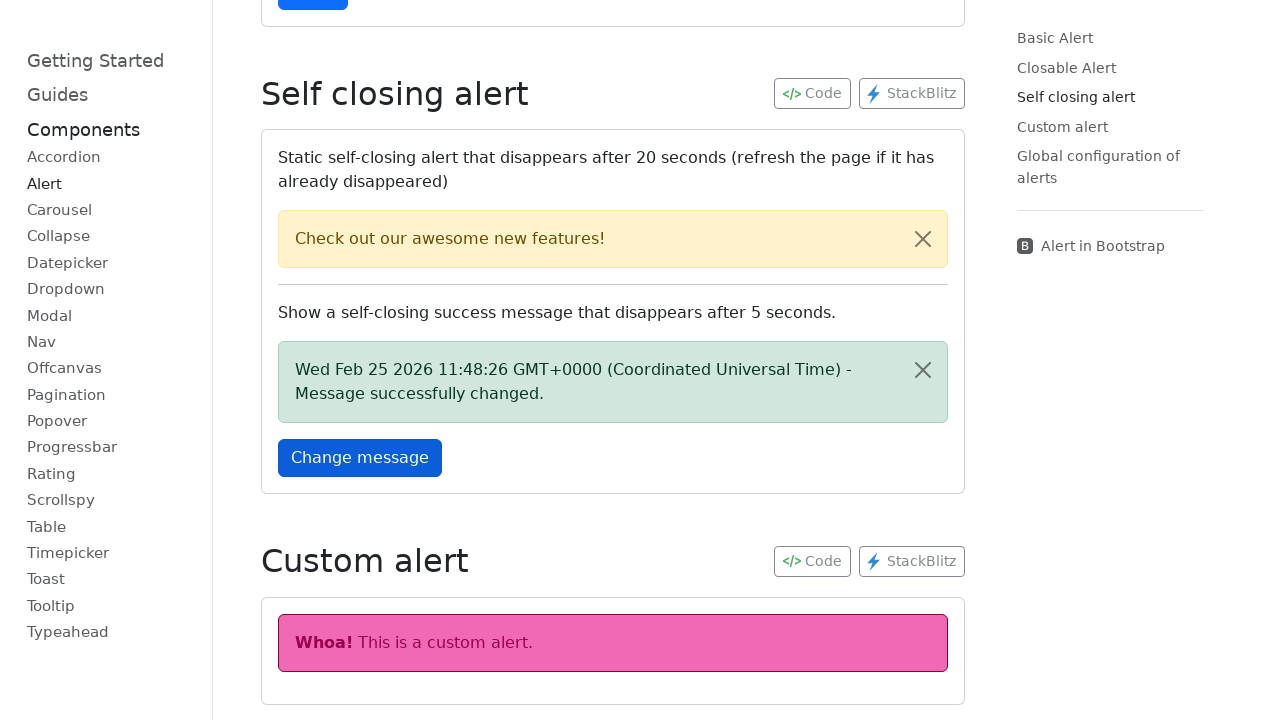